Tests double-click functionality on a button and verifies that a confirmation message appears with expected text

Starting URL: http://www.plus2net.com/javascript_tutorial/ondblclick-demo.php

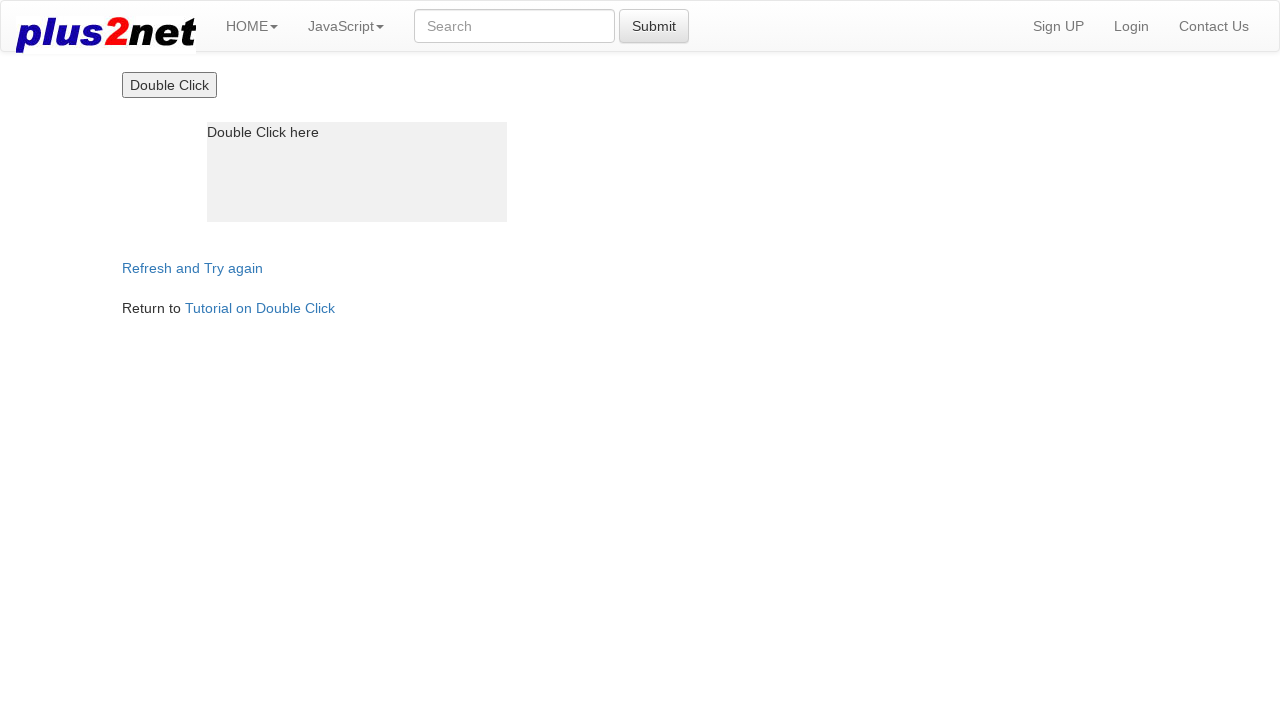

Navigated to double-click demo page
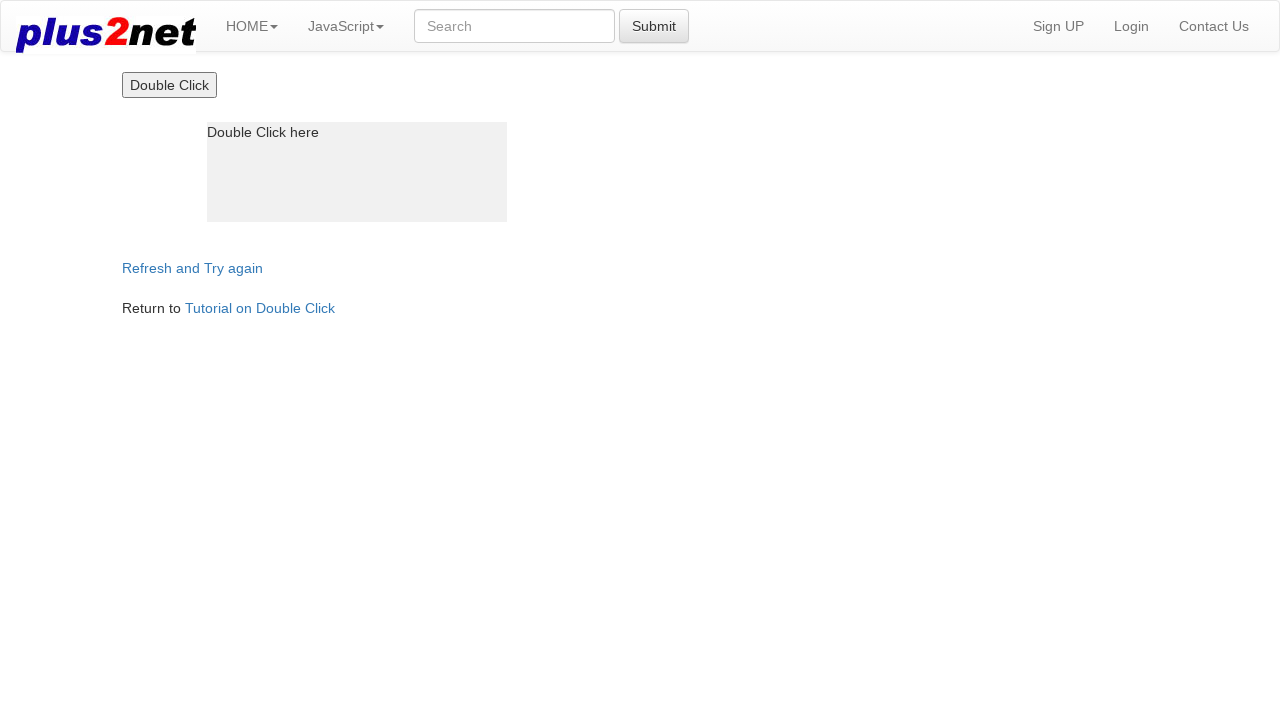

Located the double-click button
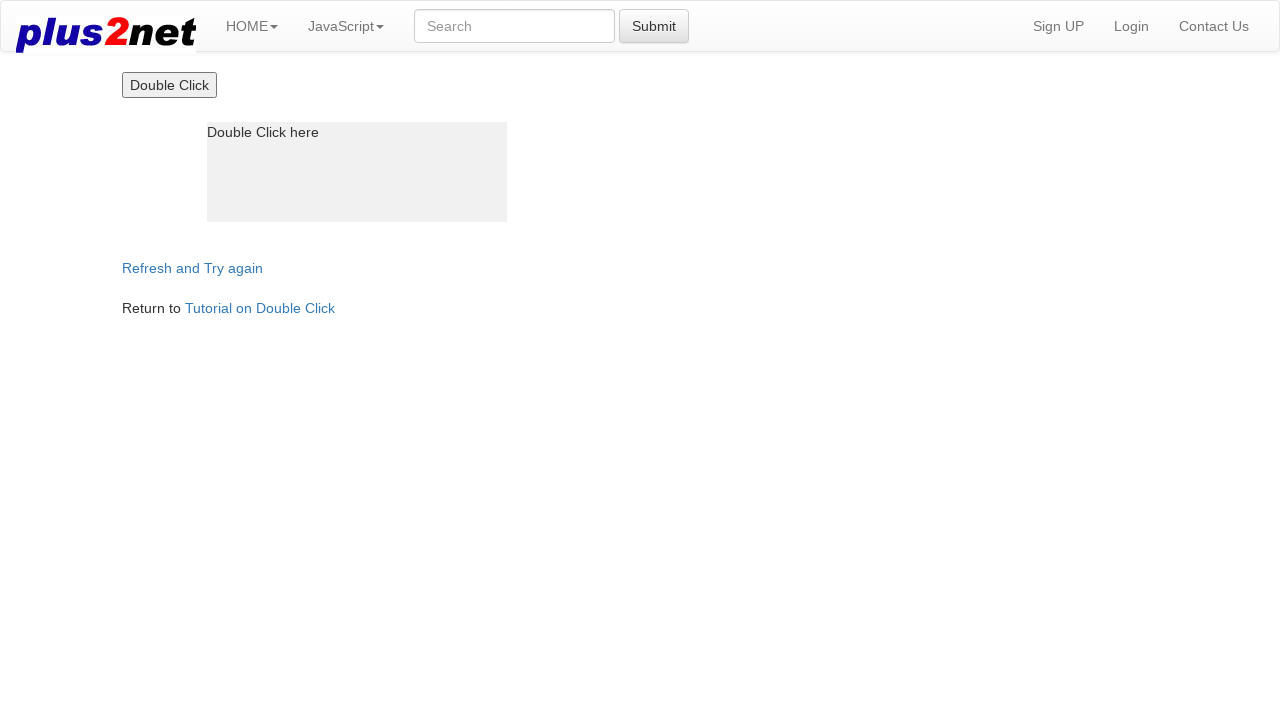

Double-clicked the button at (169, 85) on xpath=//input[contains(@value,'Double')]
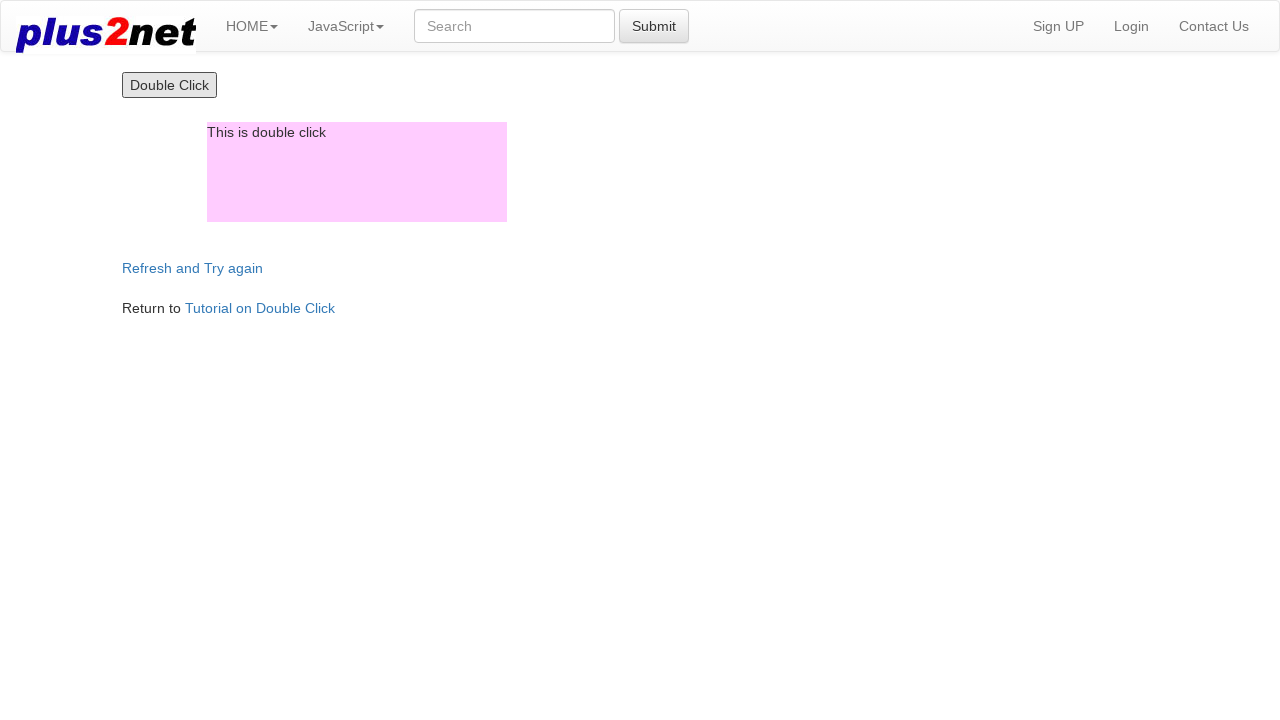

Confirmation message box appeared
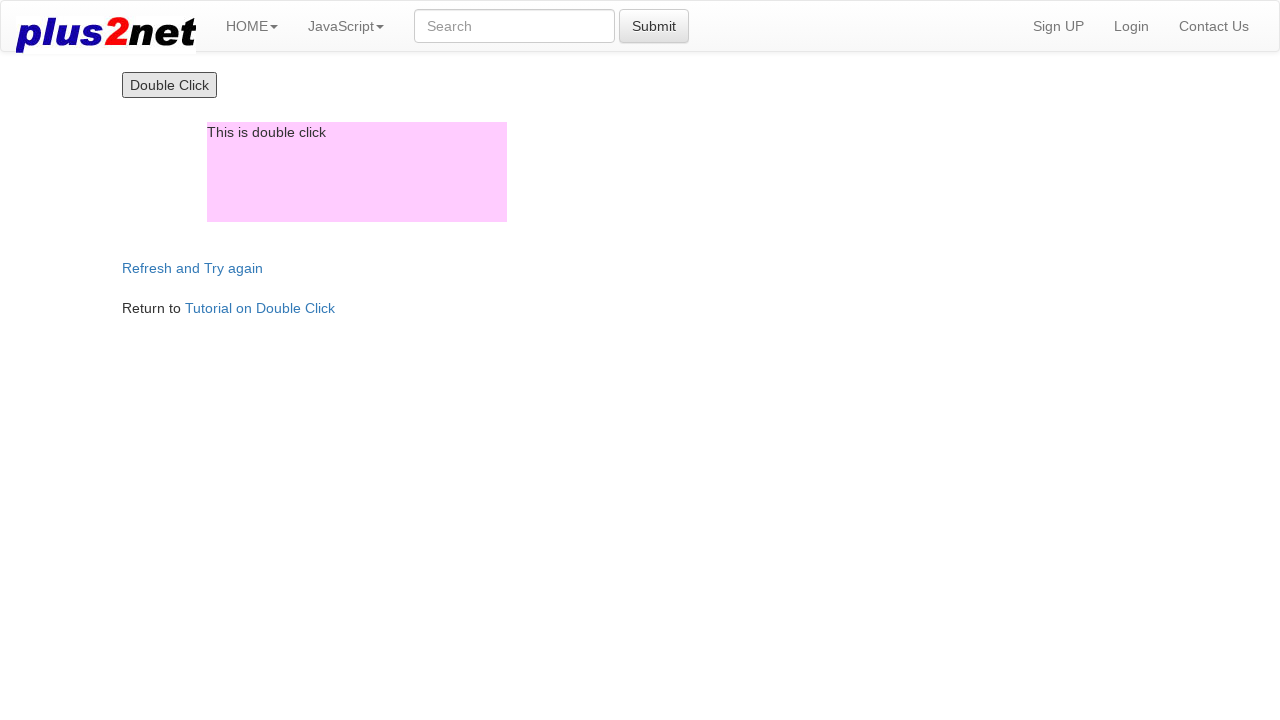

Verified confirmation message text is 'This is double click'
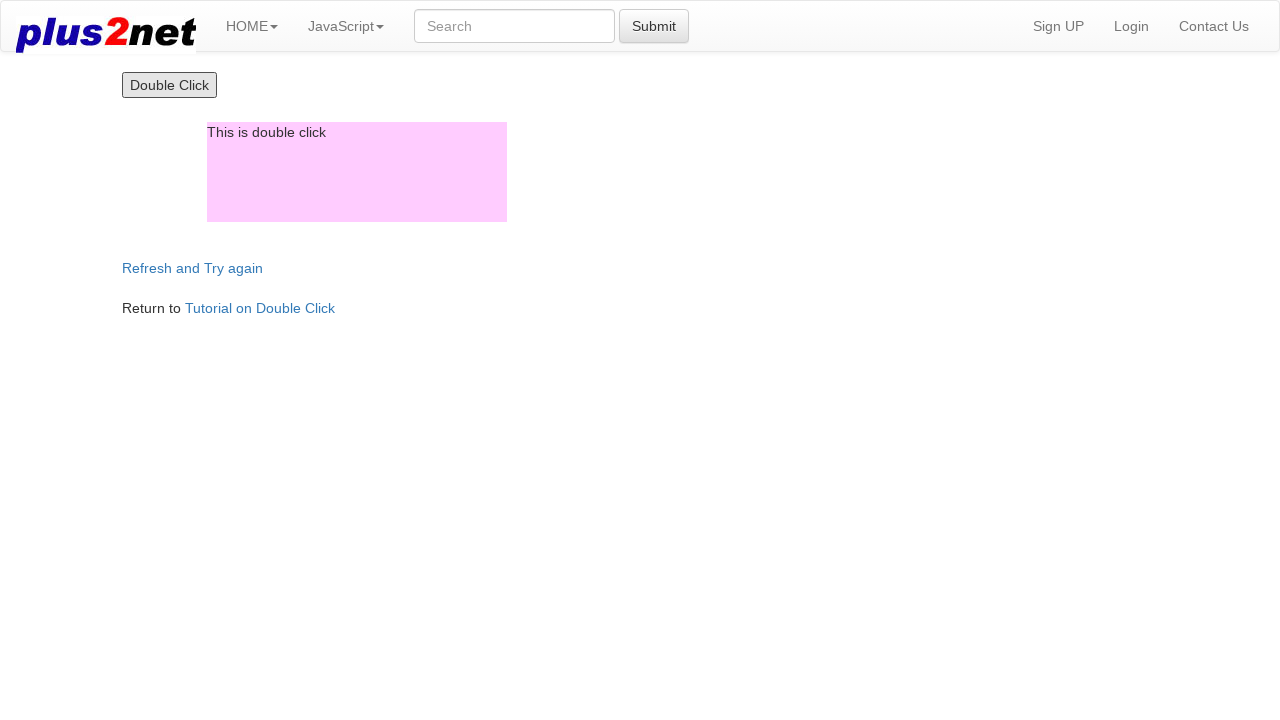

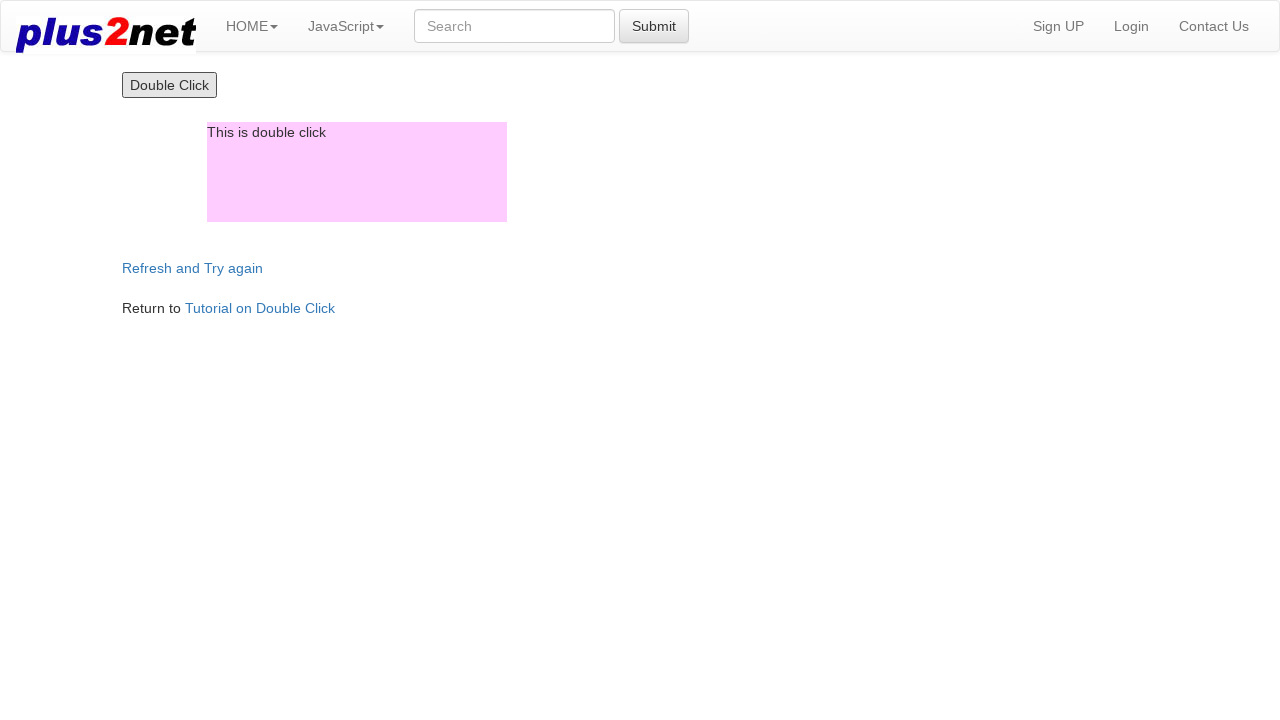